Tests navigation to Chatbot ROI calculator page by expanding the Resources dropdown and clicking the hidden link.

Starting URL: https://botscrew.com/

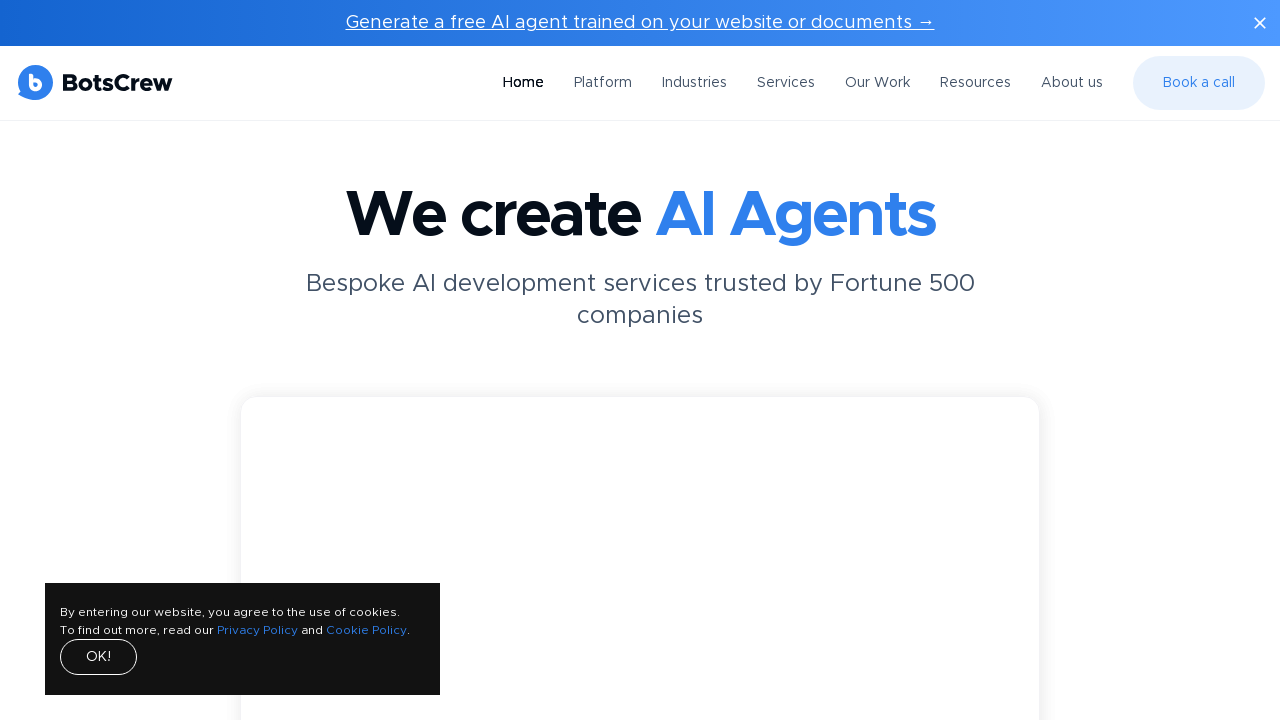

Clicked Resources button to expand dropdown menu at (976, 83) on internal:role=button[name="Resources"i]
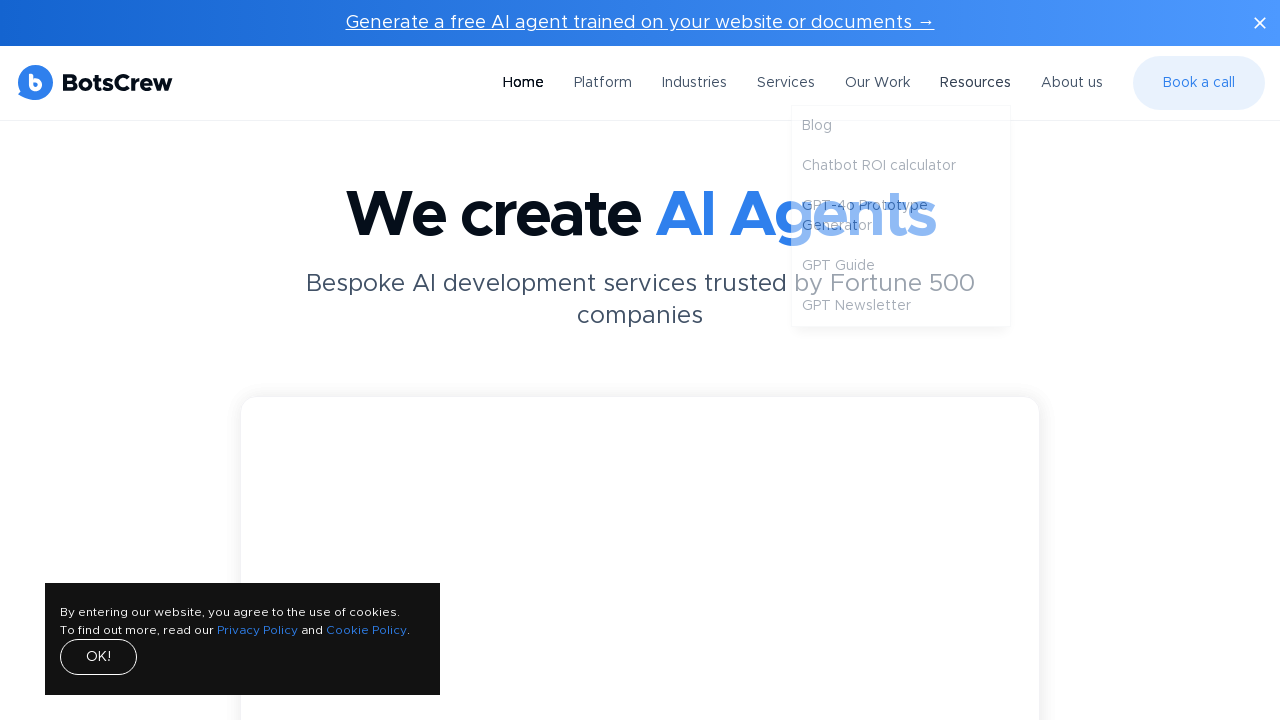

Chatbot ROI calculator link became visible in navigation
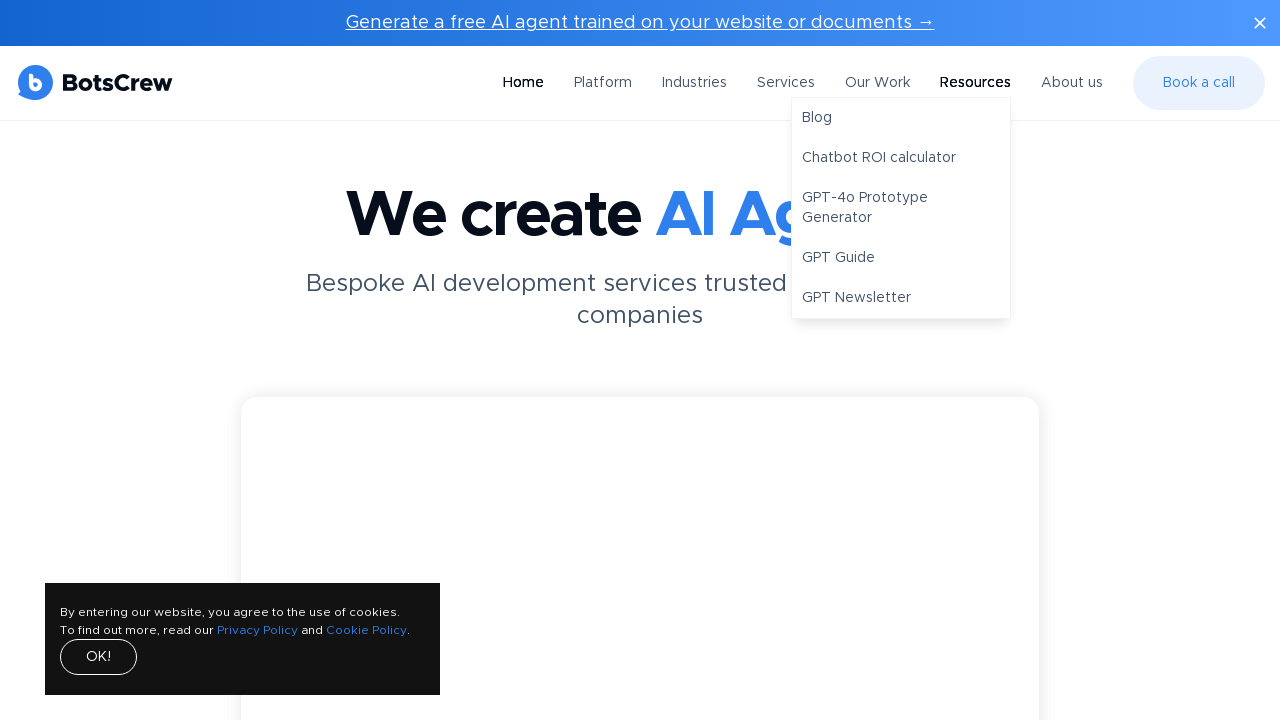

Clicked Chatbot ROI calculator link at (901, 158) on internal:role=navigation >> internal:role=link[name="Chatbot ROI calculator"i]
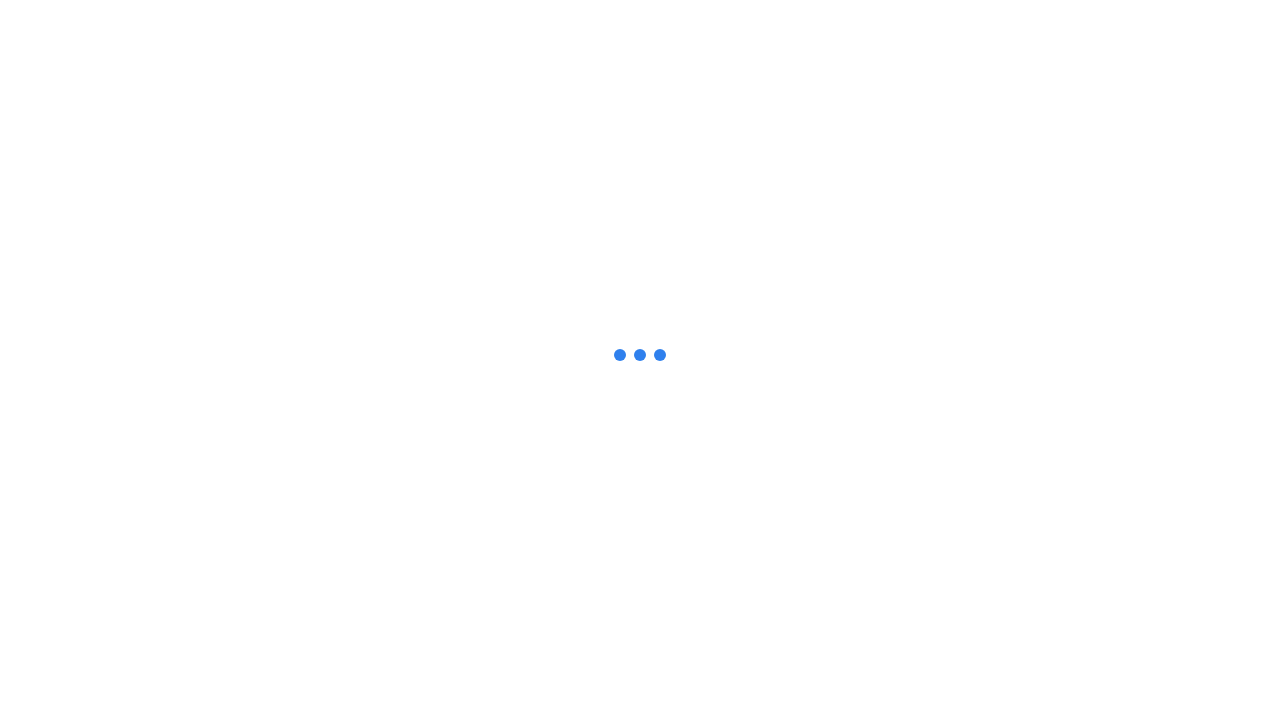

Successfully navigated to Chatbot ROI calculator page
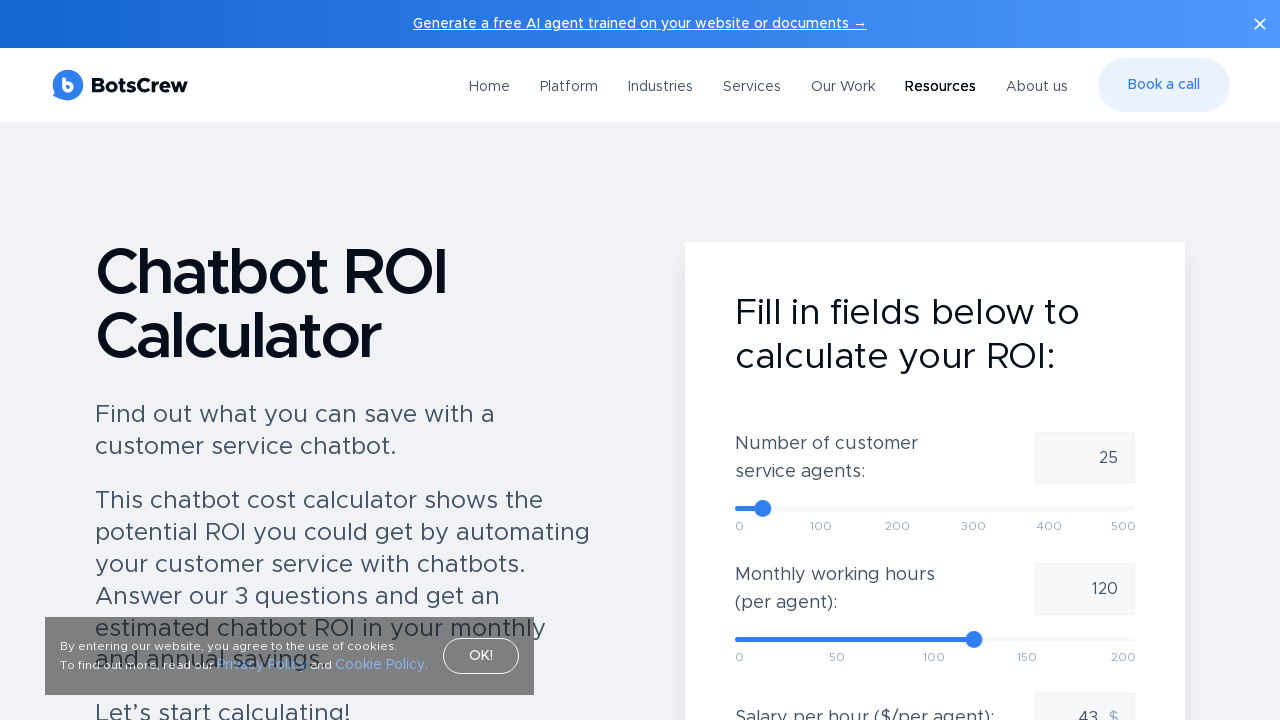

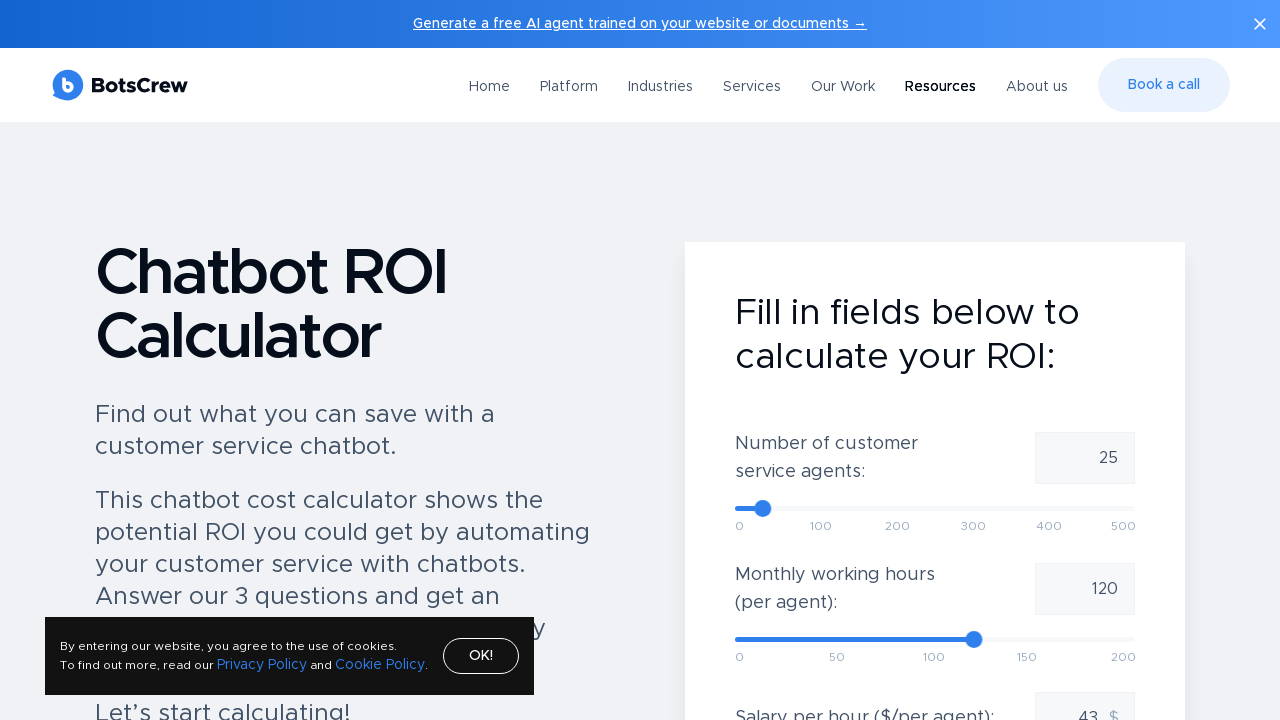